Waits for a price to reach $100, then clicks to book and solves a mathematical challenge by calculating and submitting the answer

Starting URL: http://suninjuly.github.io/explicit_wait2.html

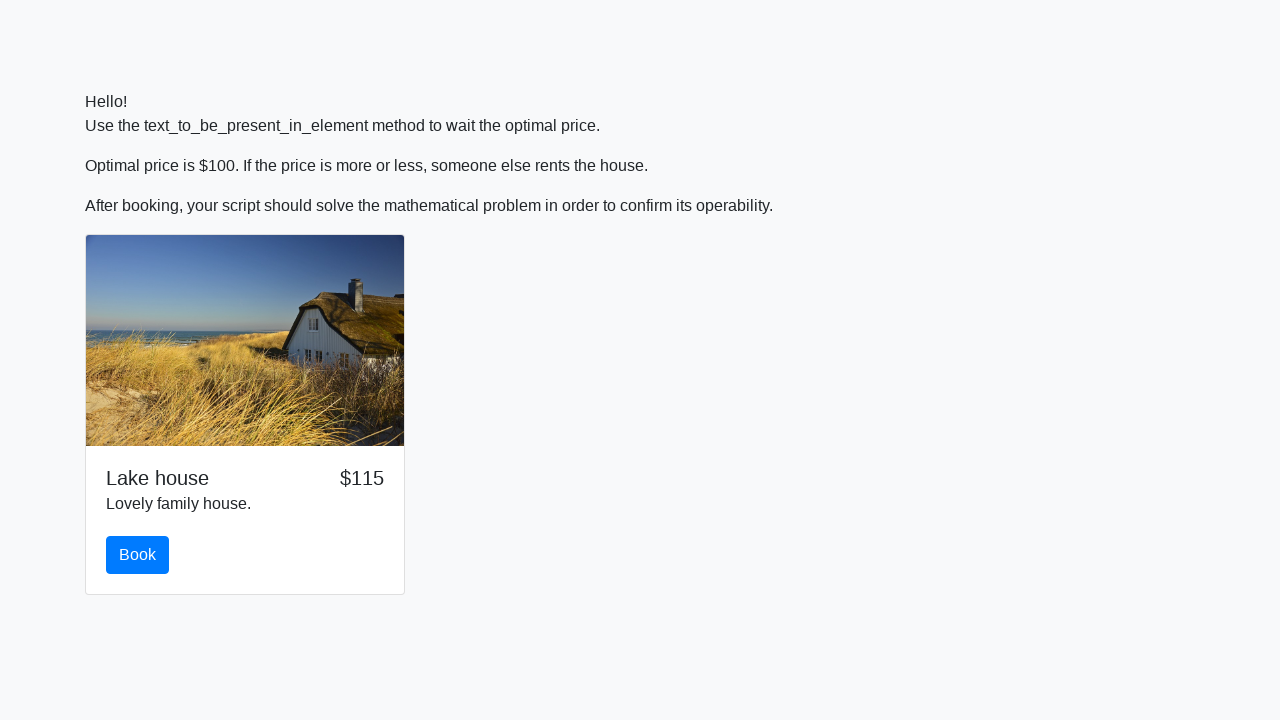

Waited for price to reach $100
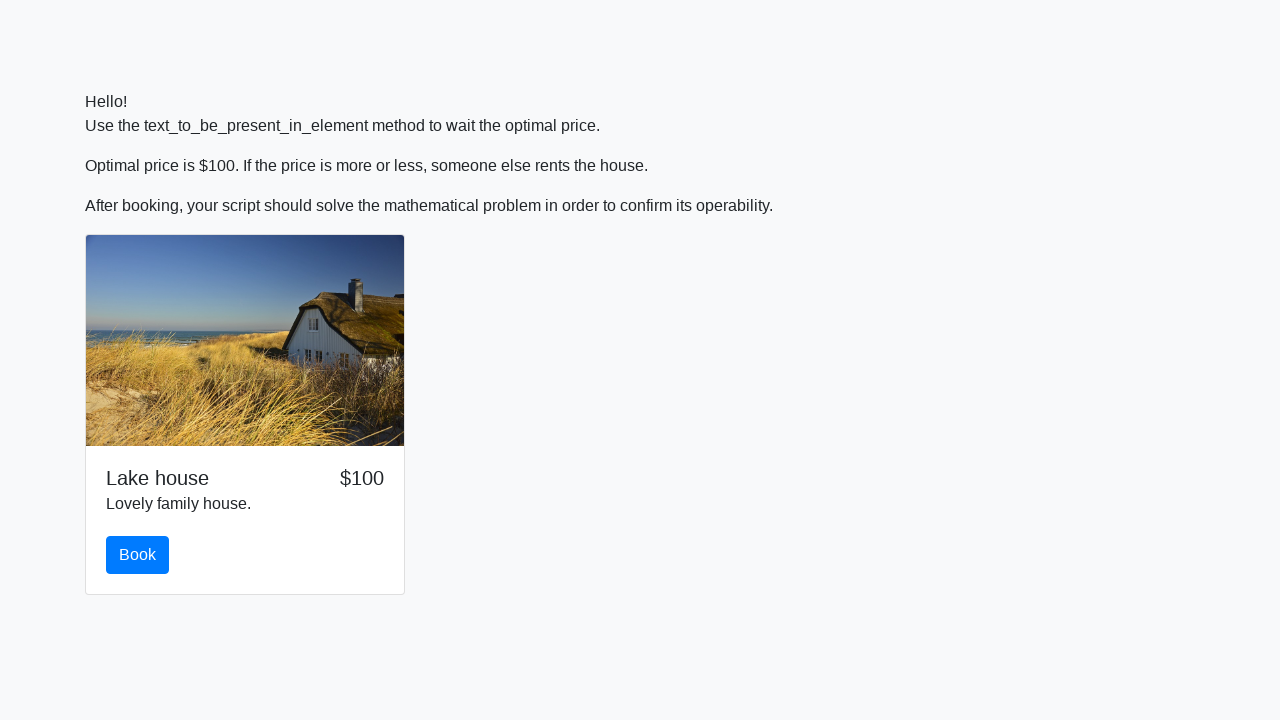

Clicked the book button at (138, 555) on #book
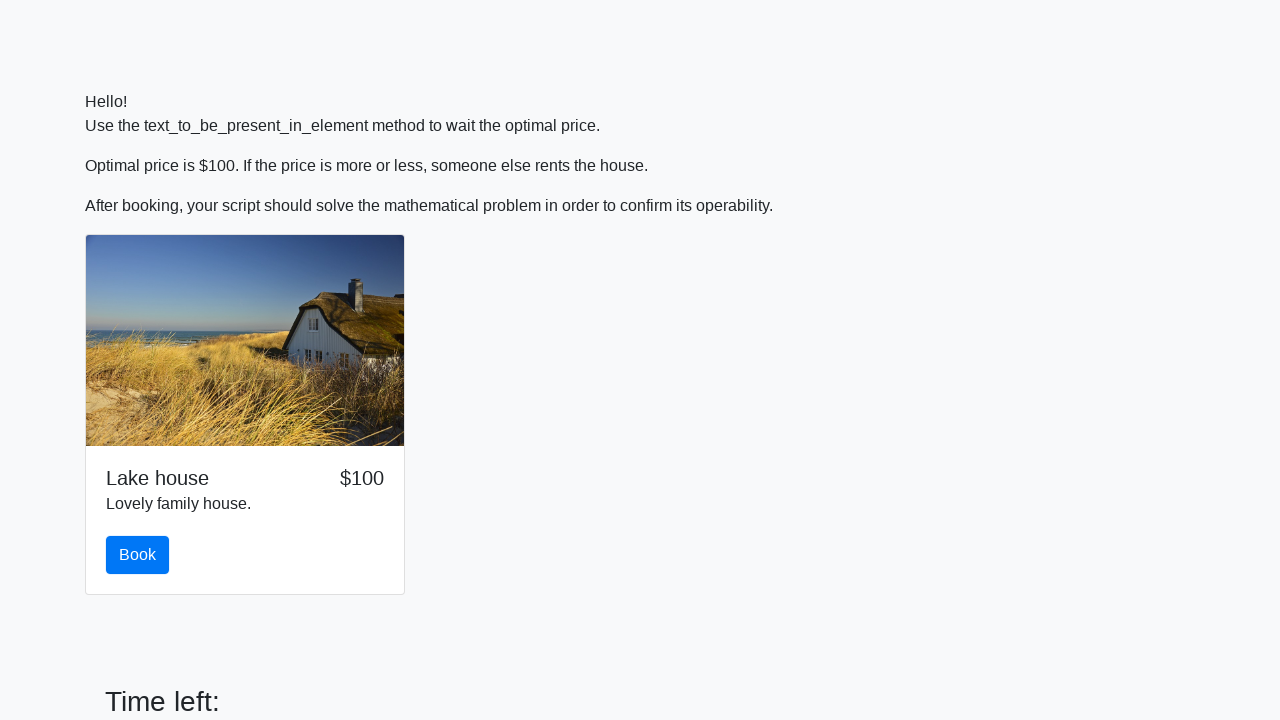

Retrieved input value from the form
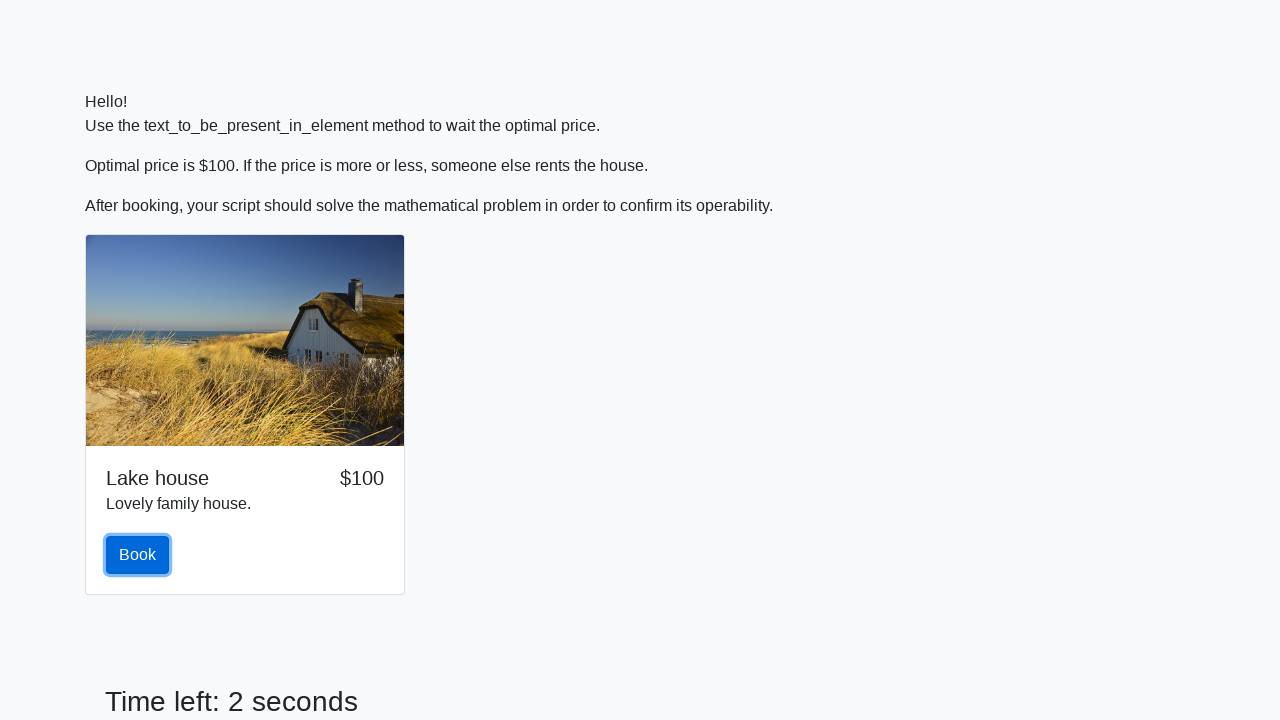

Calculated mathematical result: 0.5265505271086744
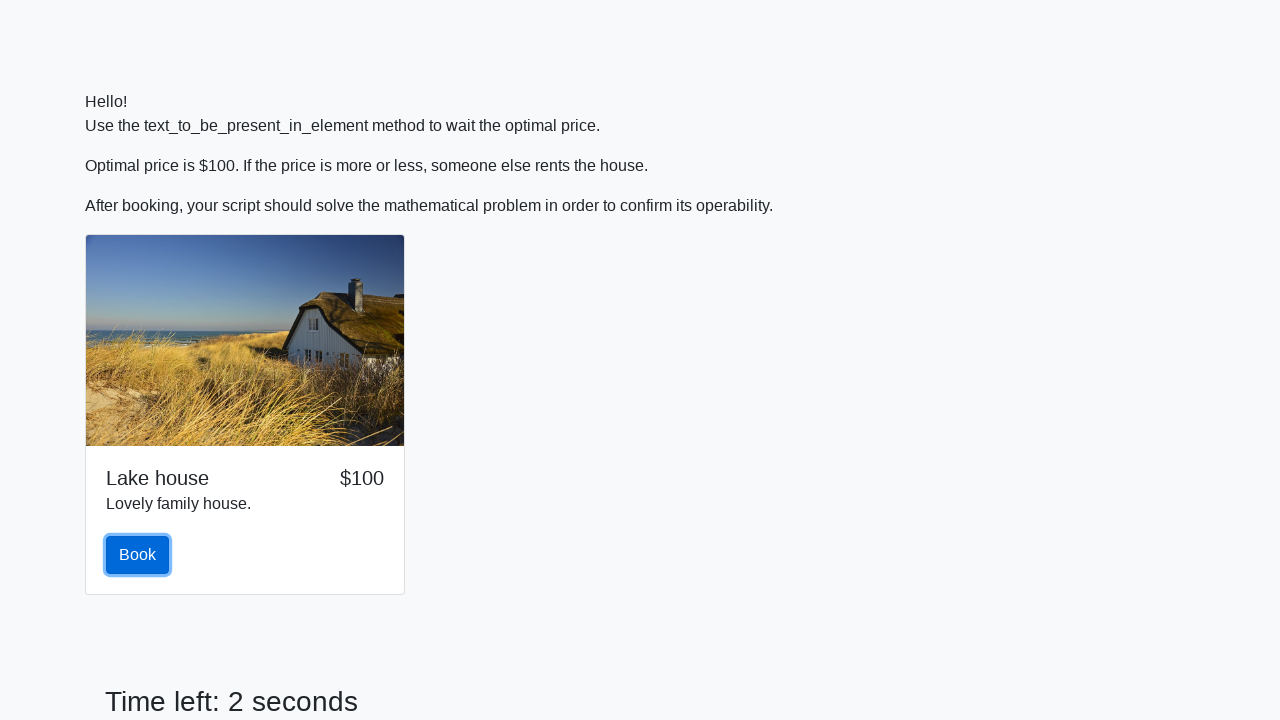

Filled answer field with calculated value on #answer
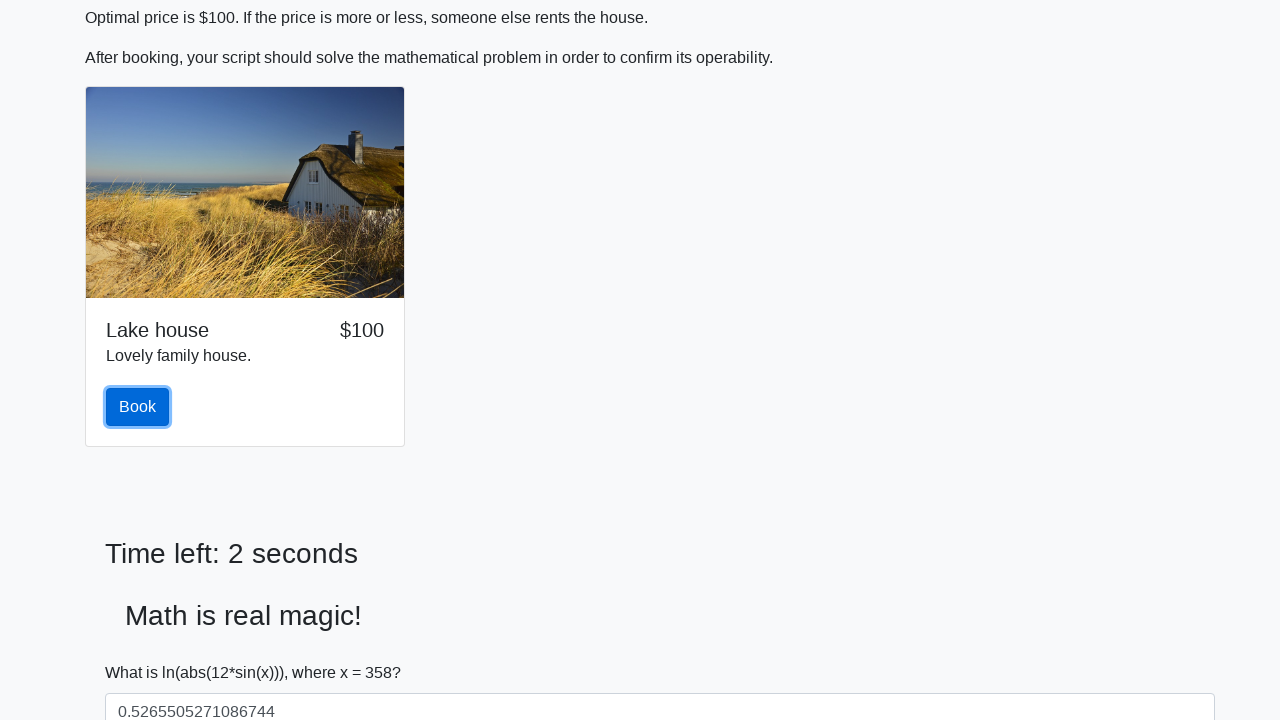

Clicked solve button to submit answer at (143, 651) on #solve
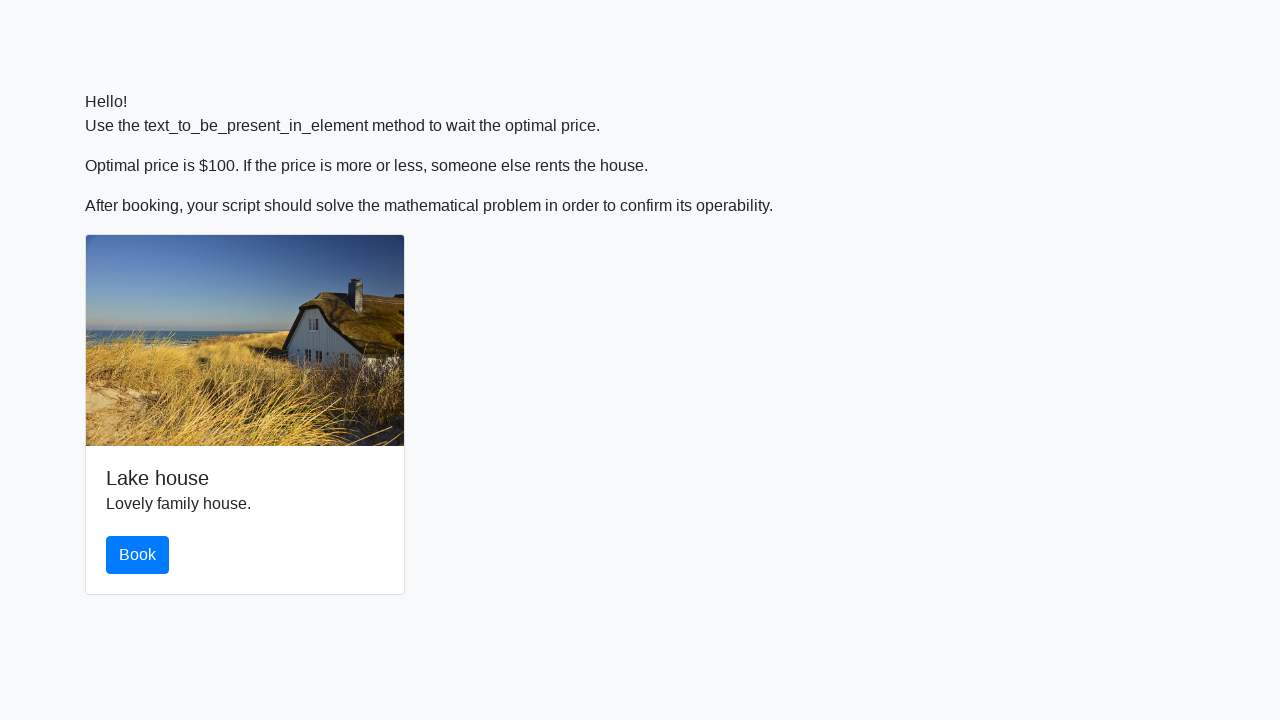

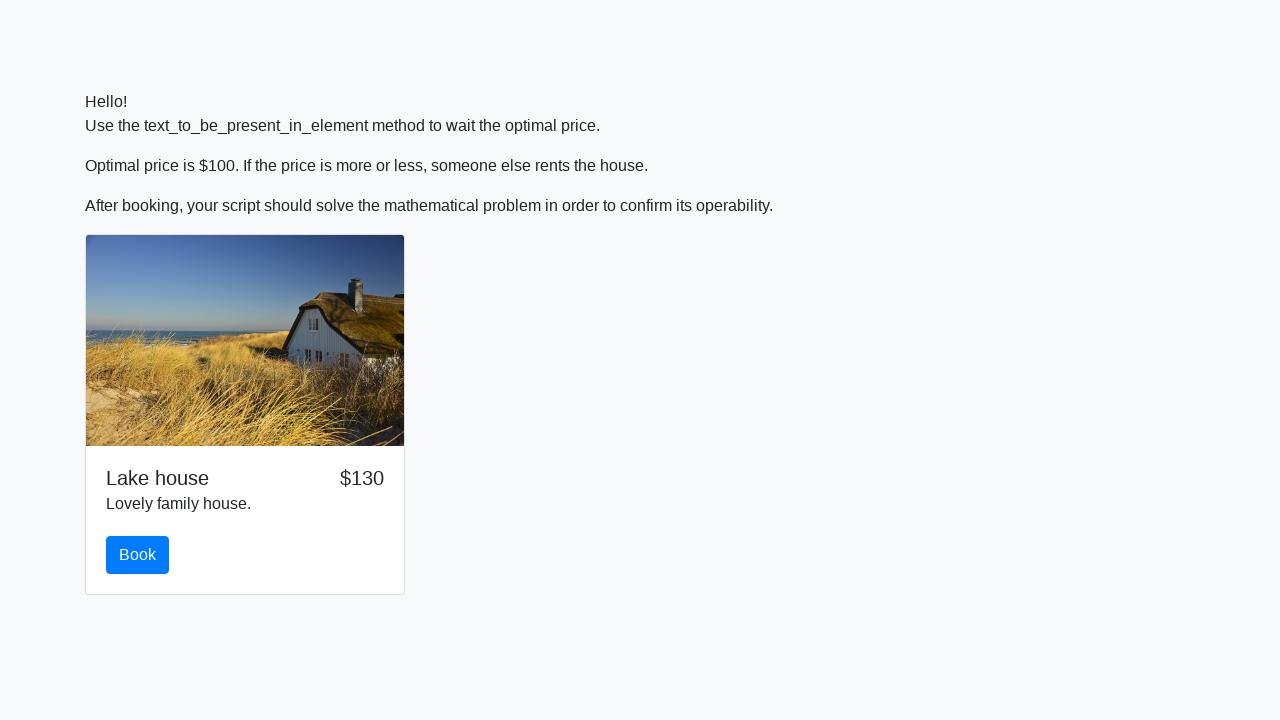